Tests filling the email field in a text box form with a sample email address

Starting URL: https://demoqa.com/text-box

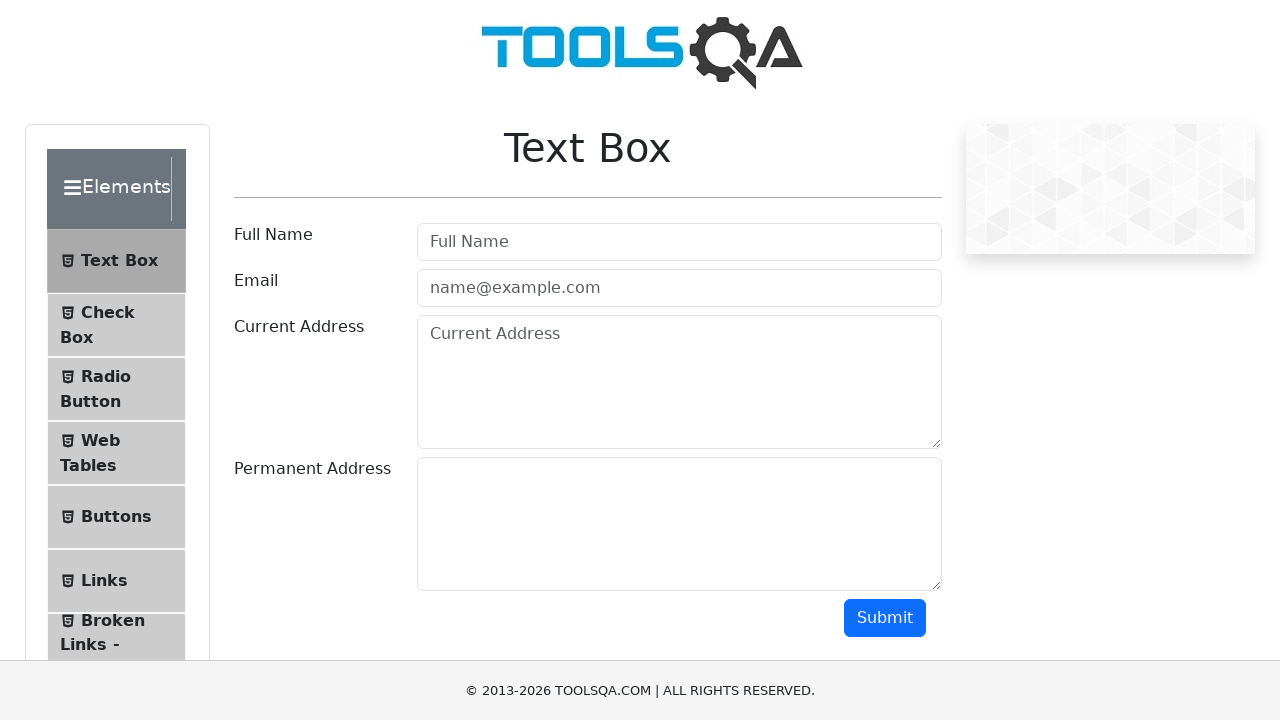

Filled email field with 'sarah.johnson@example.com' on #userEmail
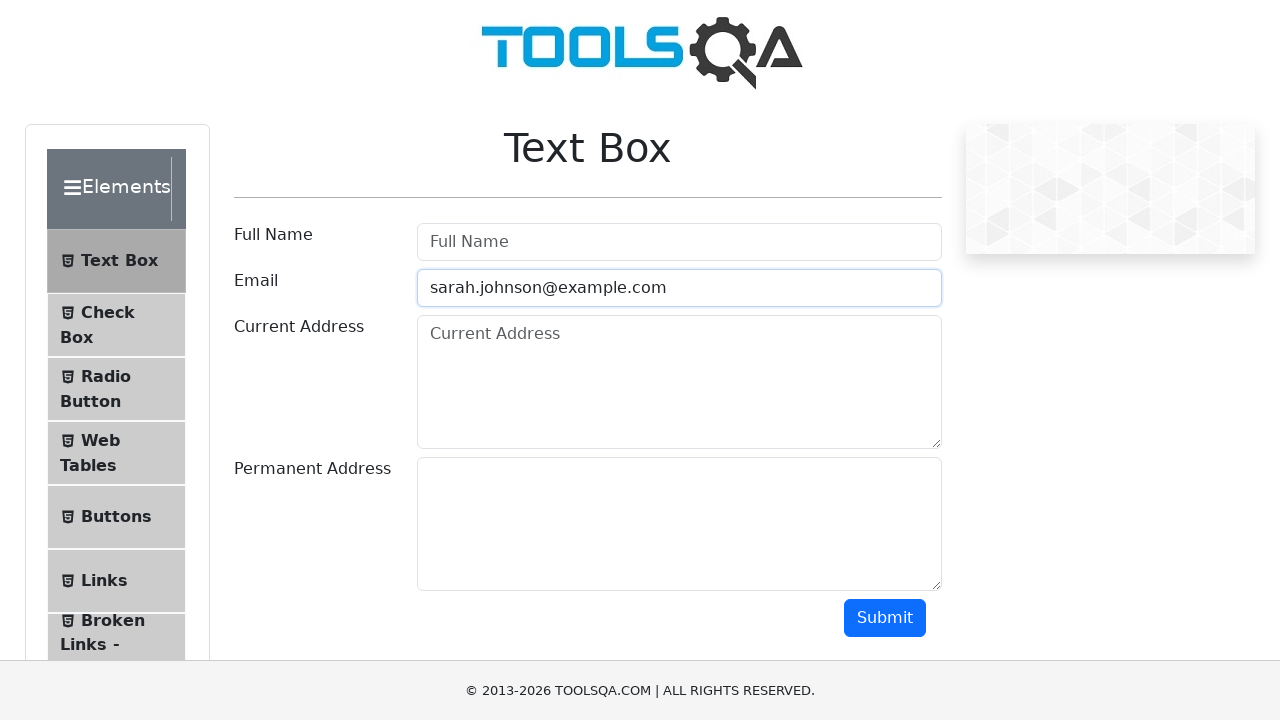

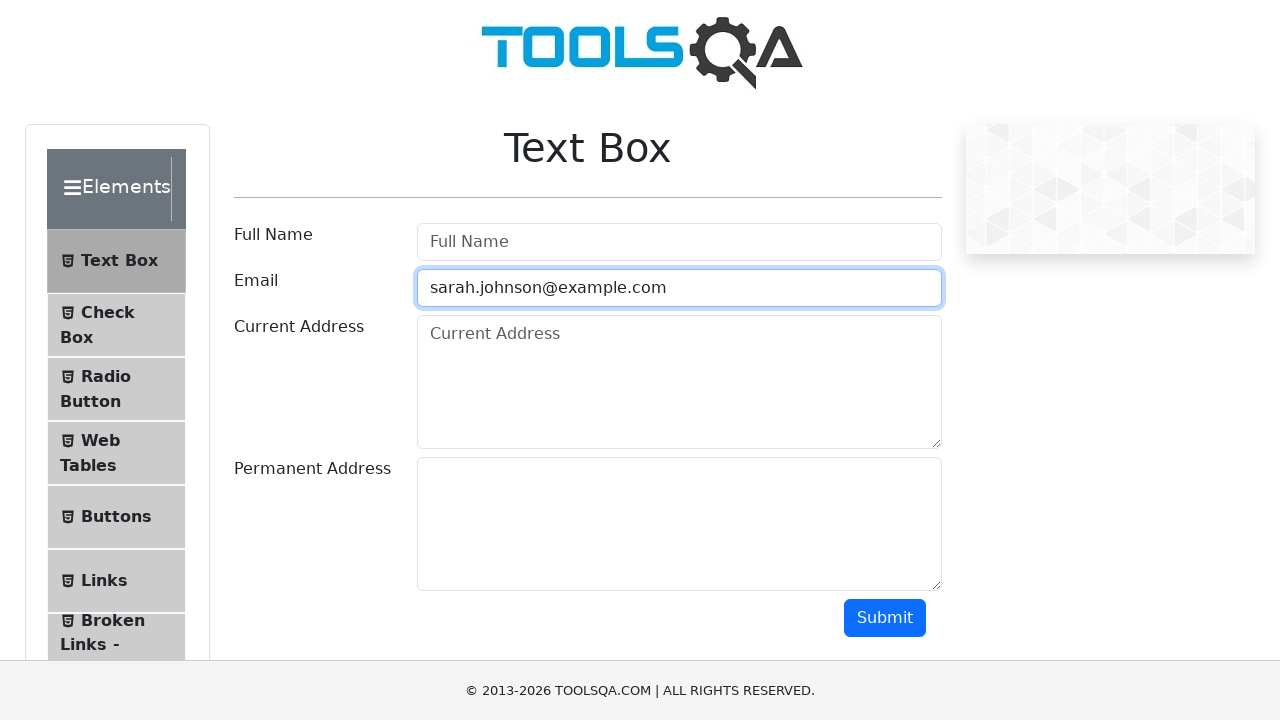